Tests handling of links that open in new windows by removing the target attribute and clicking the link to navigate in the same window

Starting URL: https://the-internet.herokuapp.com/windows

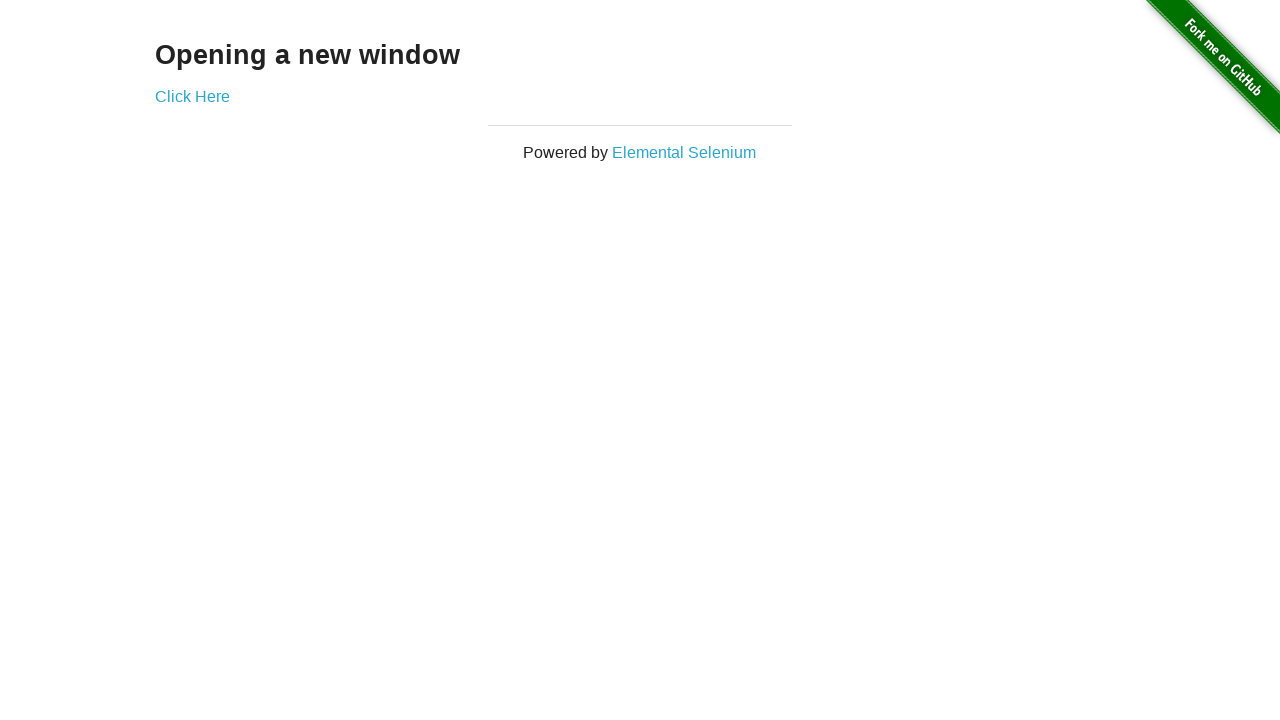

Removed target attribute from link to prevent opening in new window
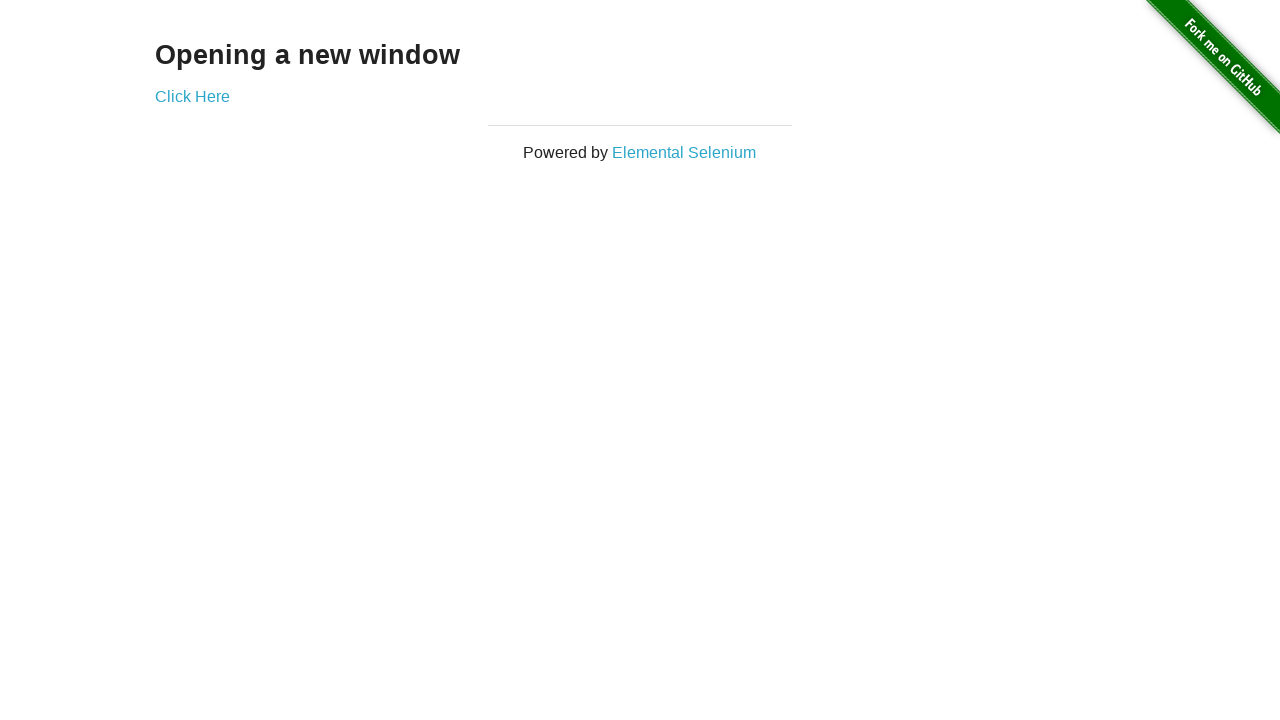

Clicked link which now opens in the same window at (192, 96) on .example > a
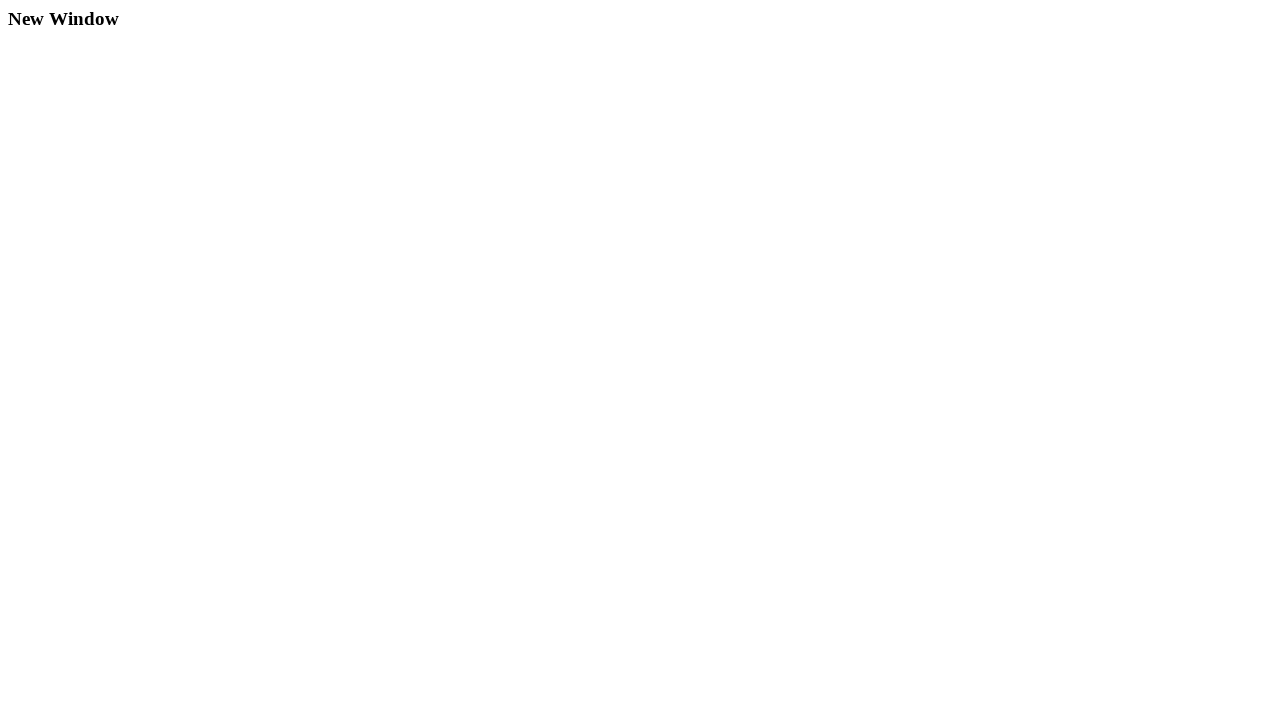

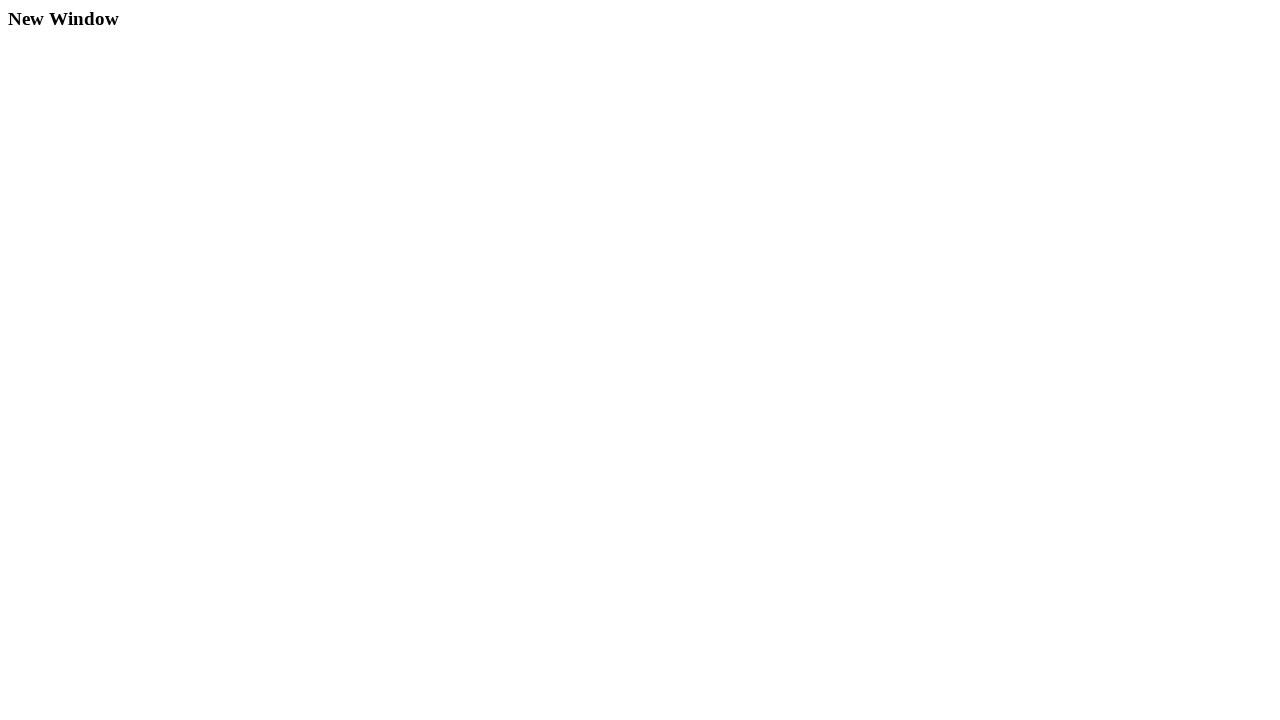